Tests the homepage by navigating to the site and verifying the URL contains expected text

Starting URL: https://www.testotomasyonu.com

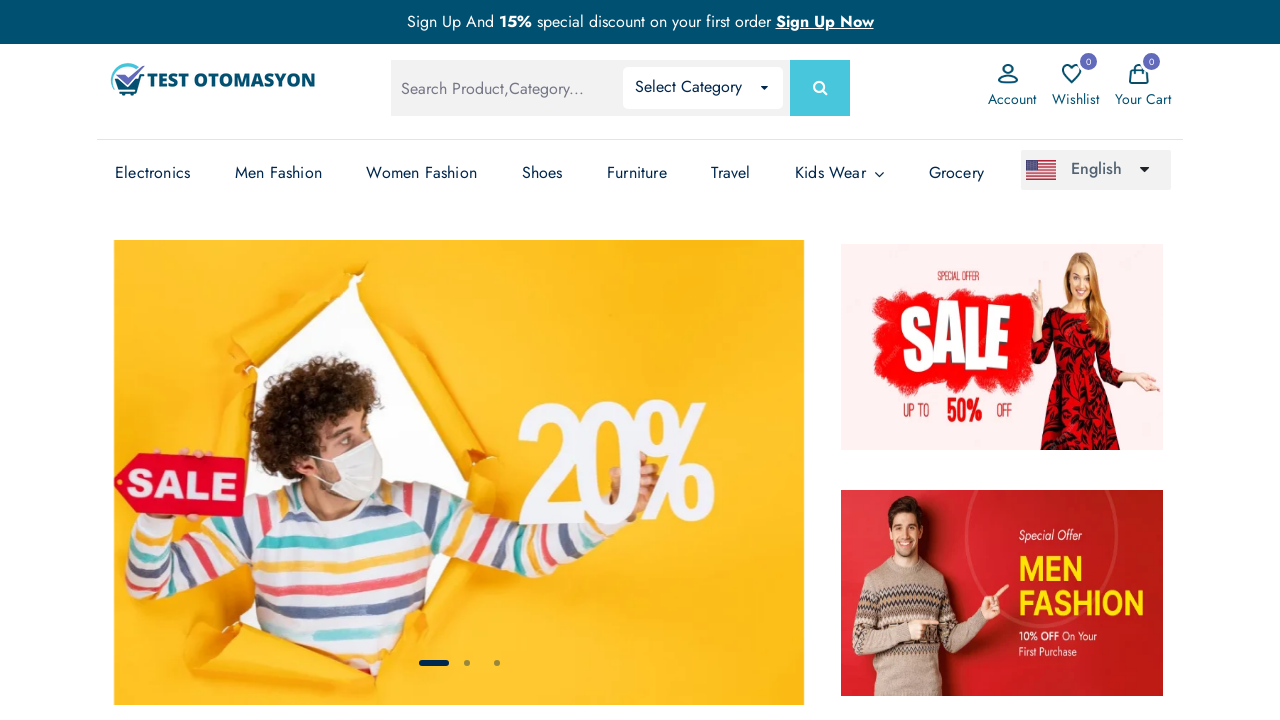

Navigated to https://www.testotomasyonu.com
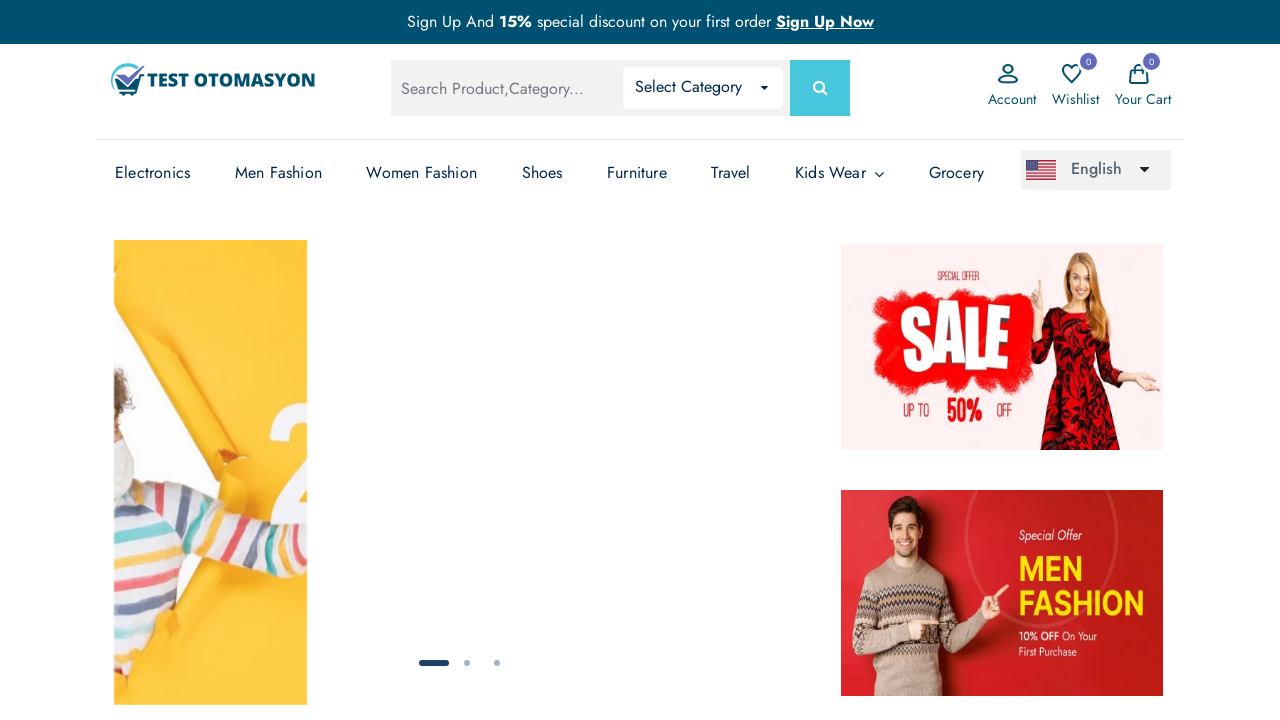

Verified URL contains 'testotomasyonu'
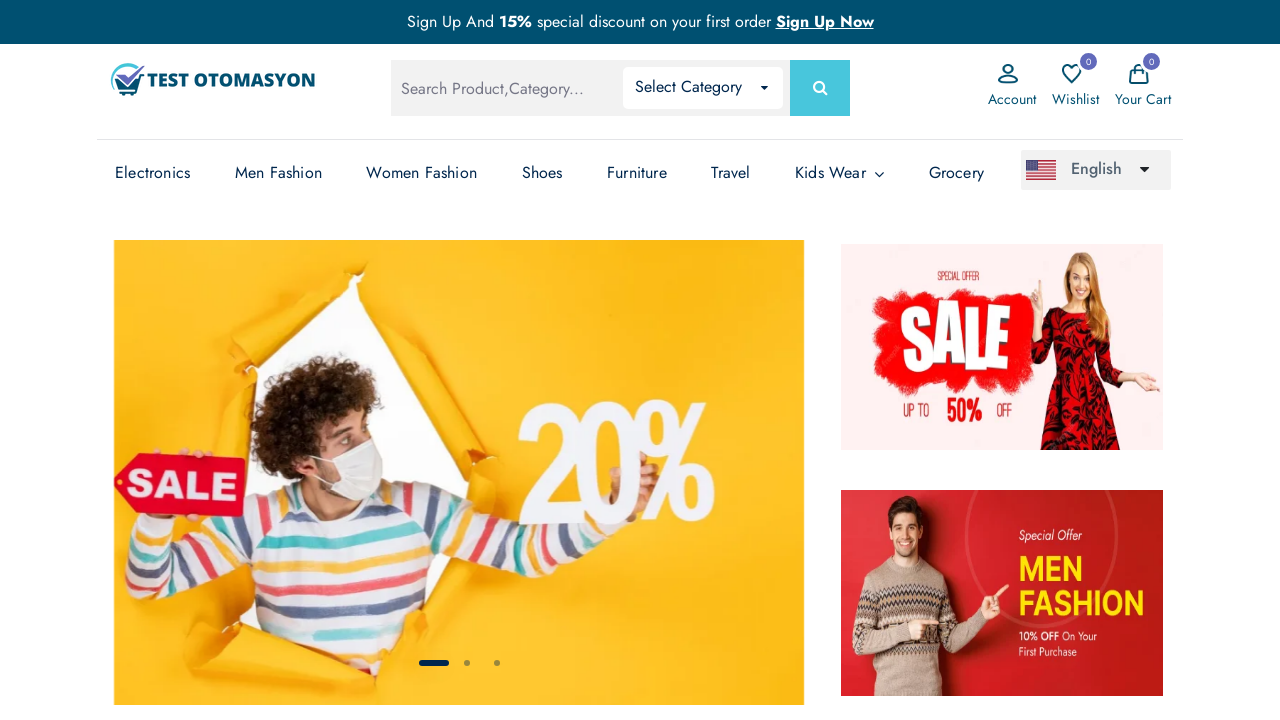

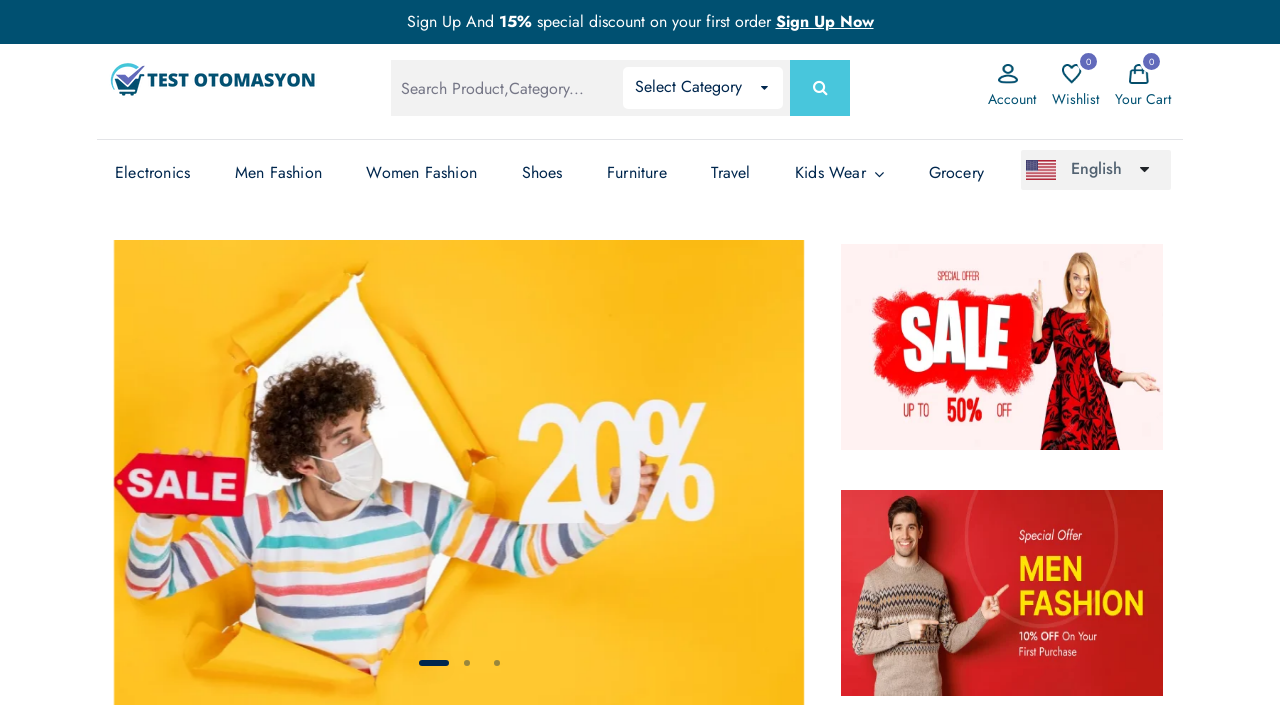